Verifies that the Login link is visible on the page

Starting URL: https://demoblaze.com/

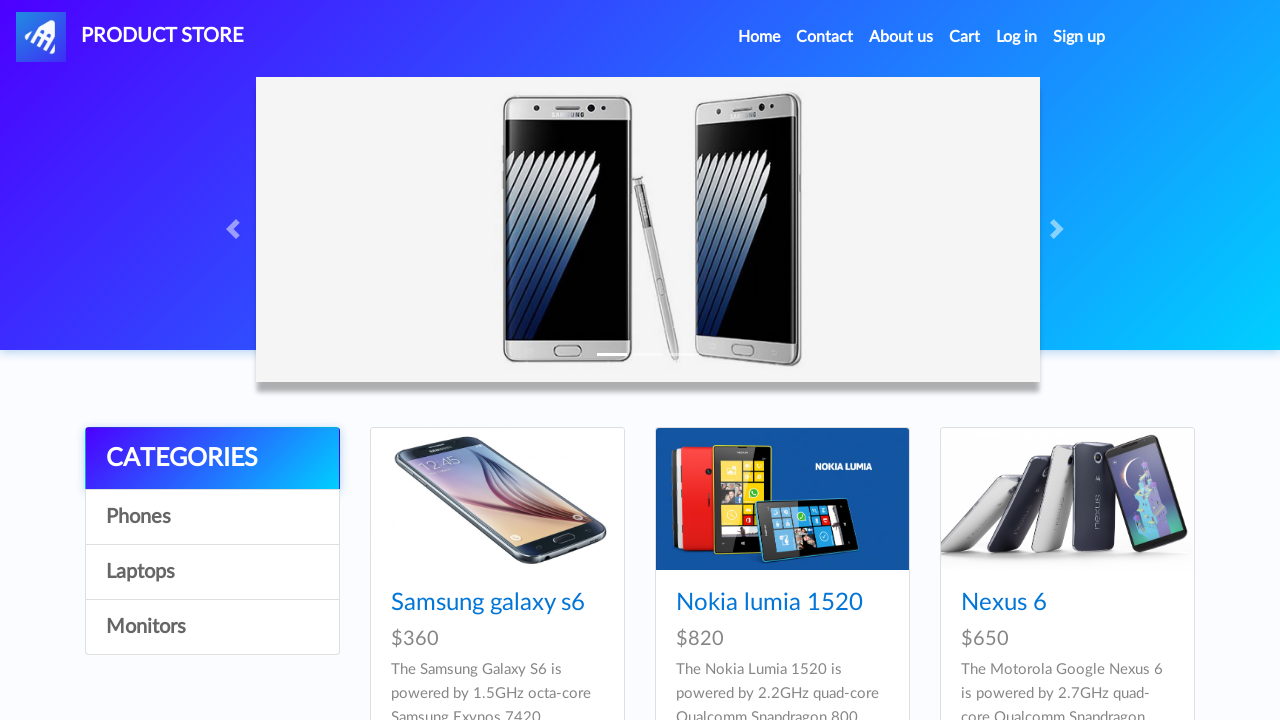

Navigated to https://demoblaze.com/
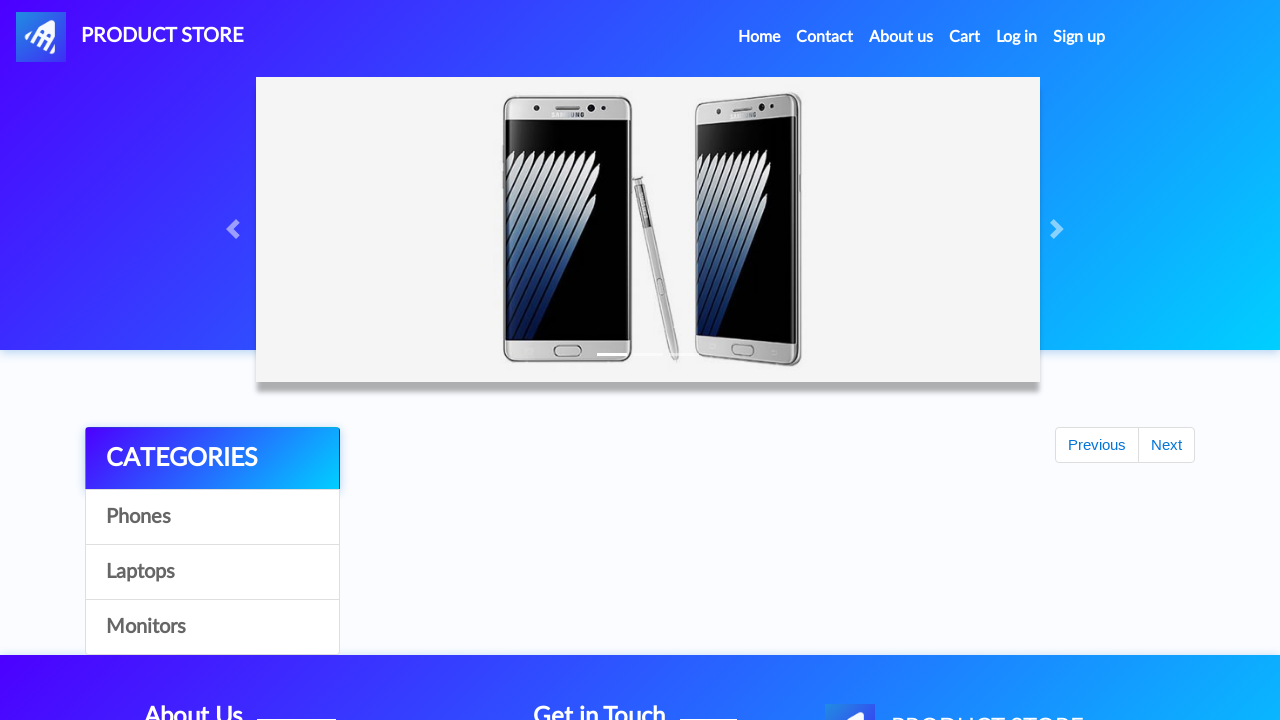

Login link is visible on the page
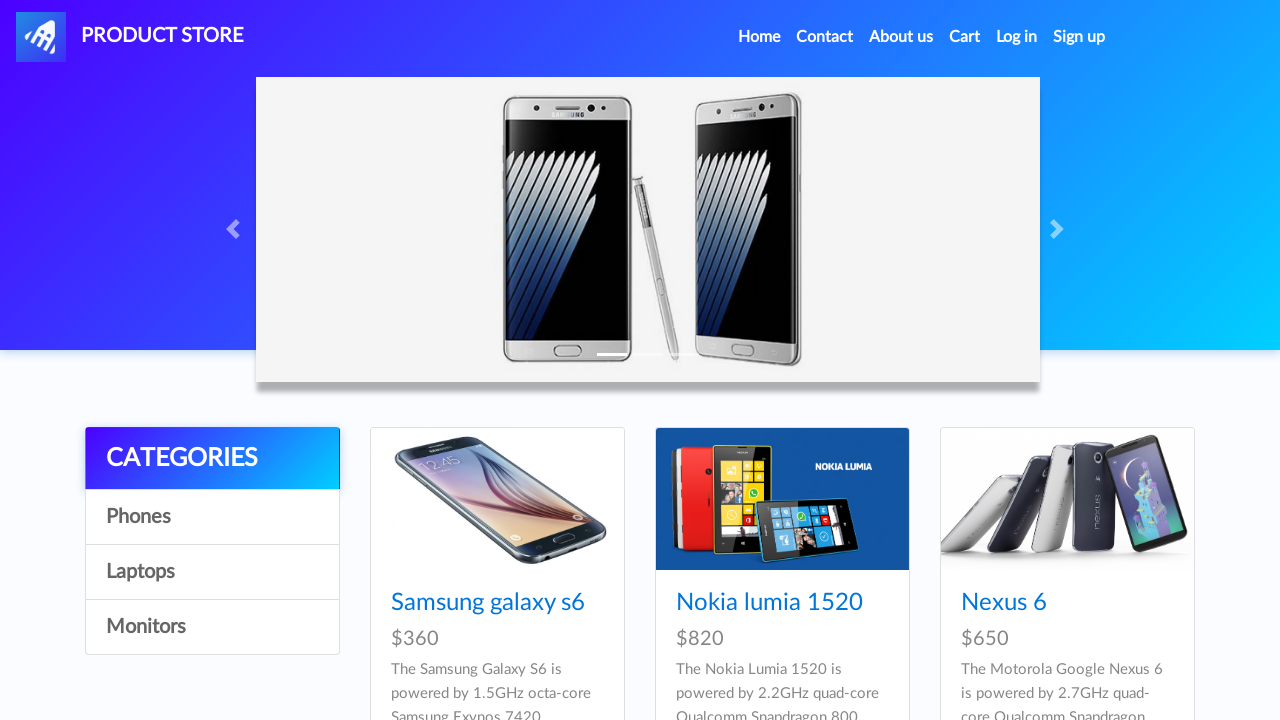

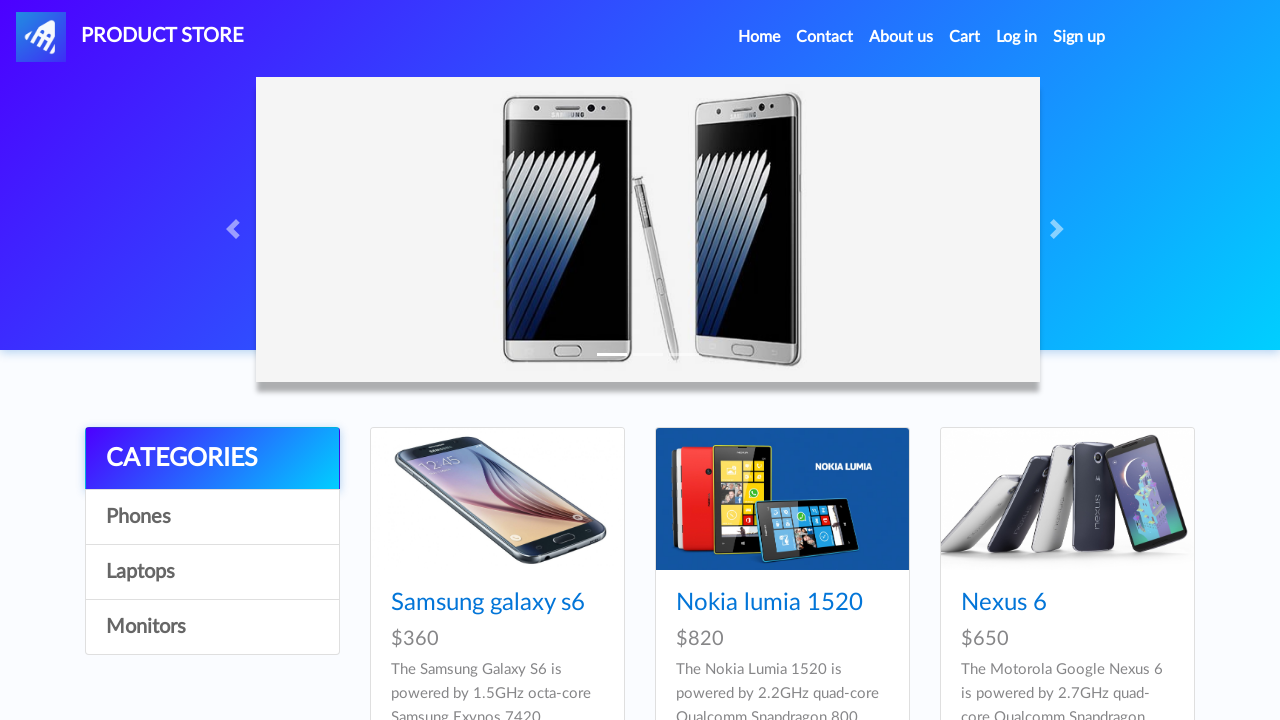